Tests overall Pipeline design by checking for Pipeline CSS classes and testing mobile responsiveness by changing viewport size.

Starting URL: https://t0uds3-a2.myshopify.com/

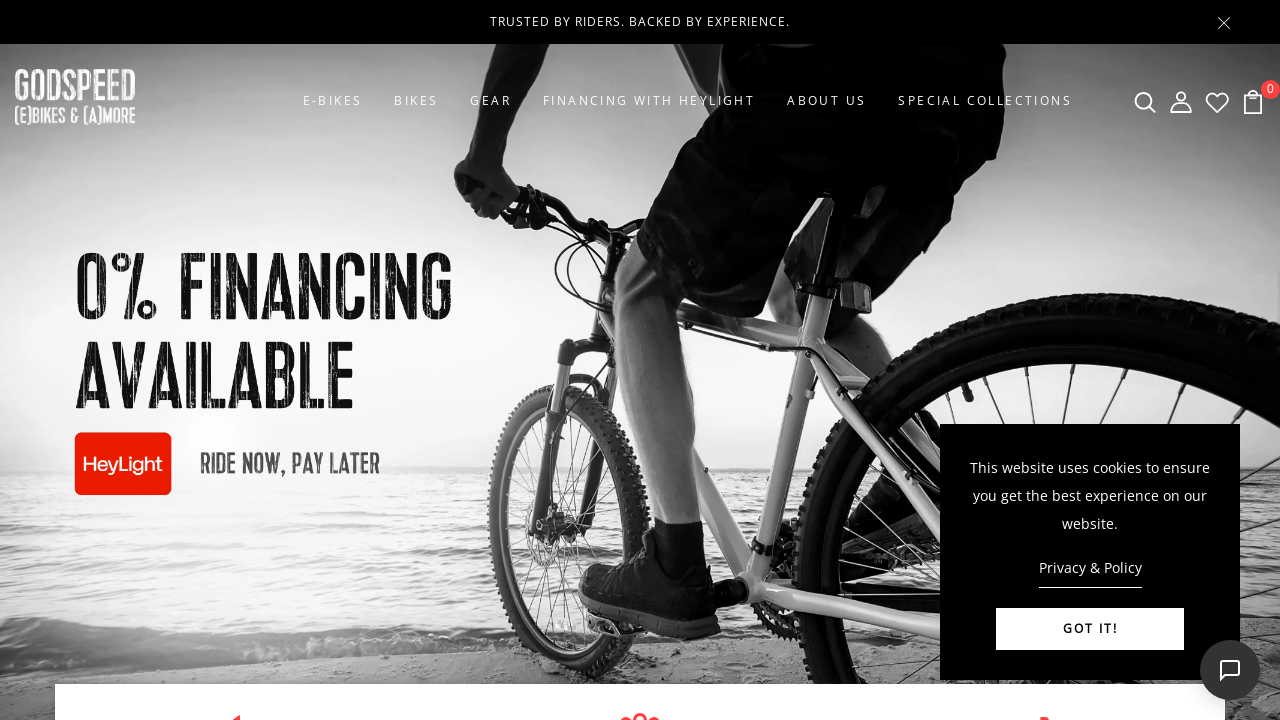

Waited for page to reach network idle state
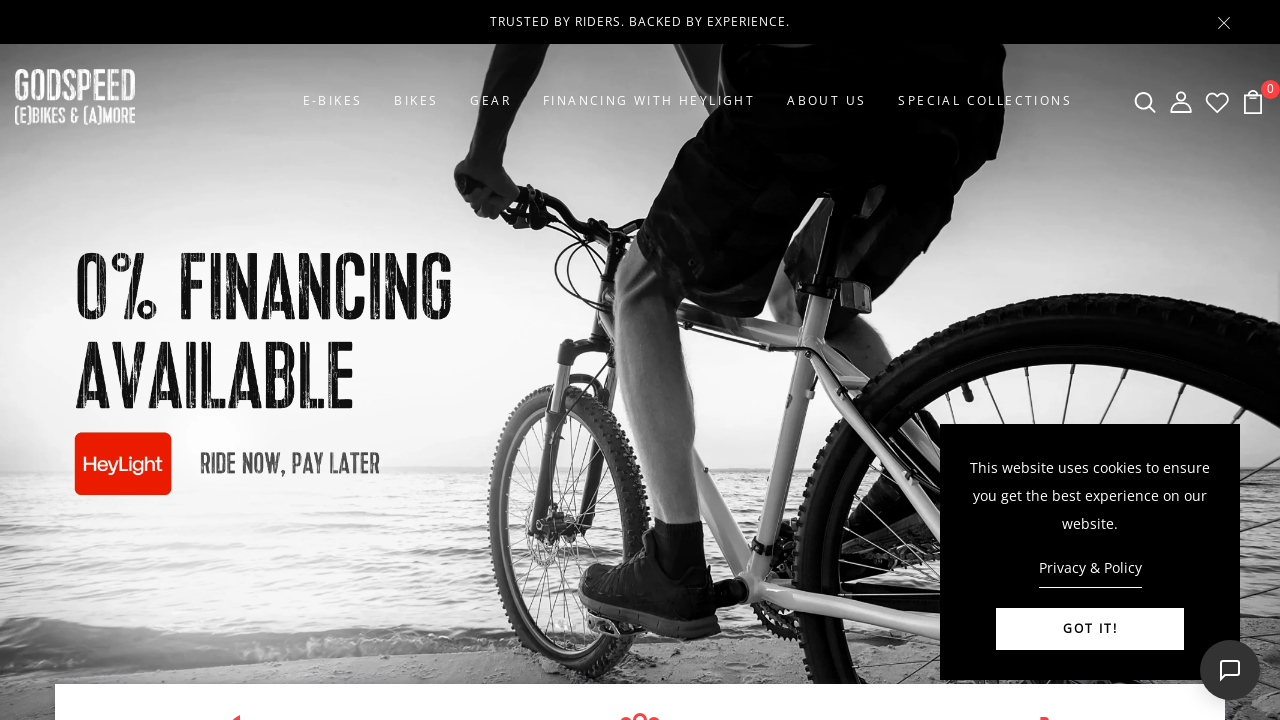

Waited 500ms for content to render
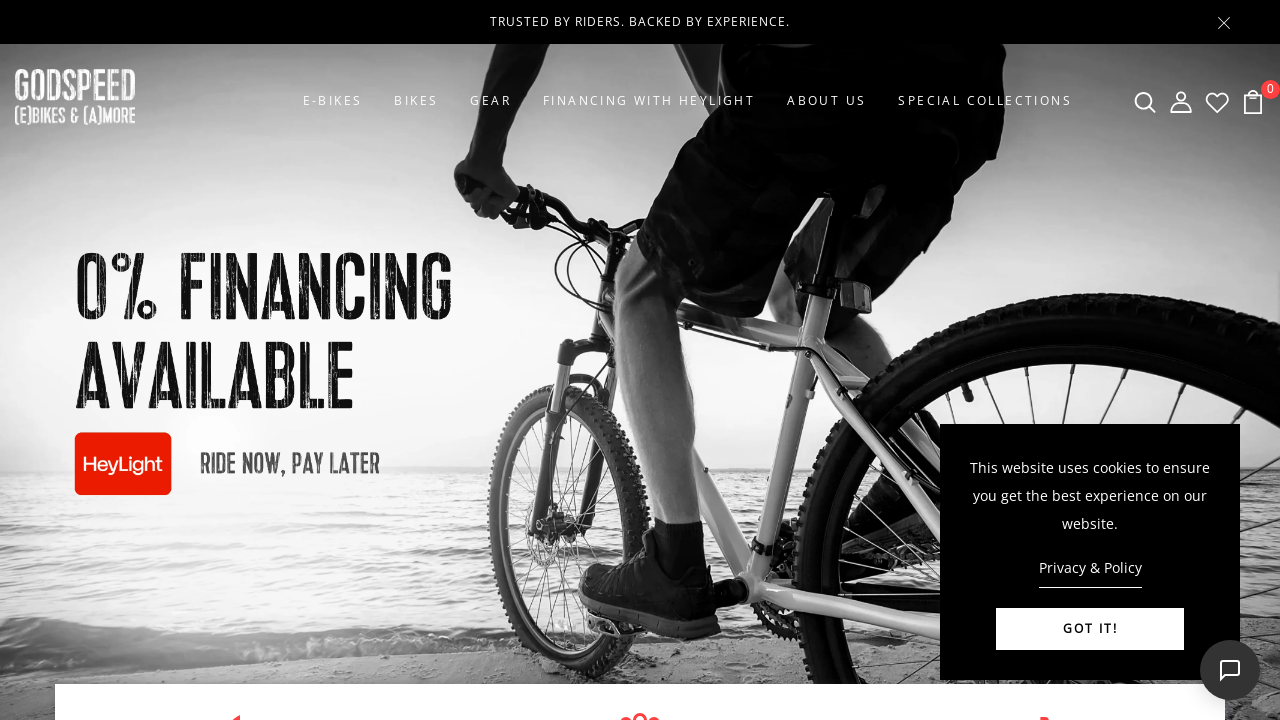

Changed viewport to mobile size (375x667)
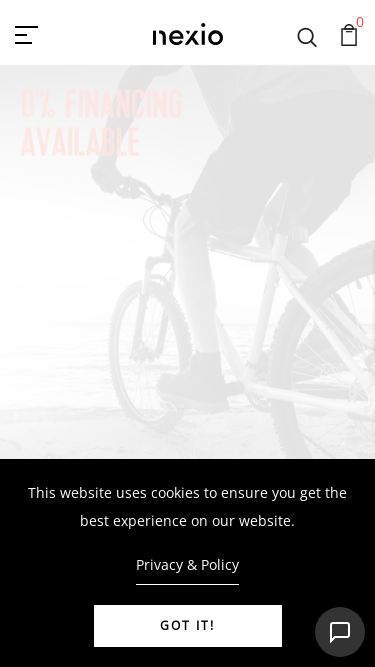

Waited 500ms for mobile layout to render
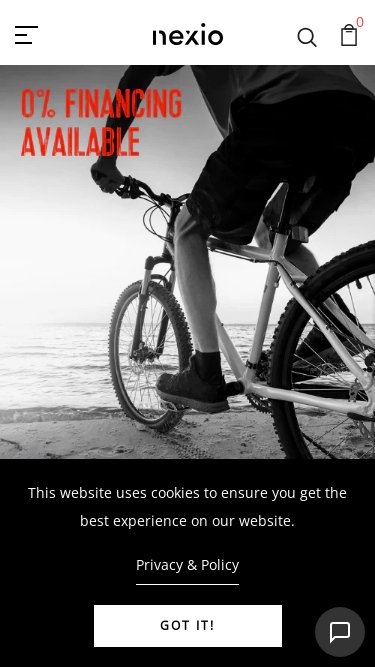

Reset viewport to desktop size (1280x720)
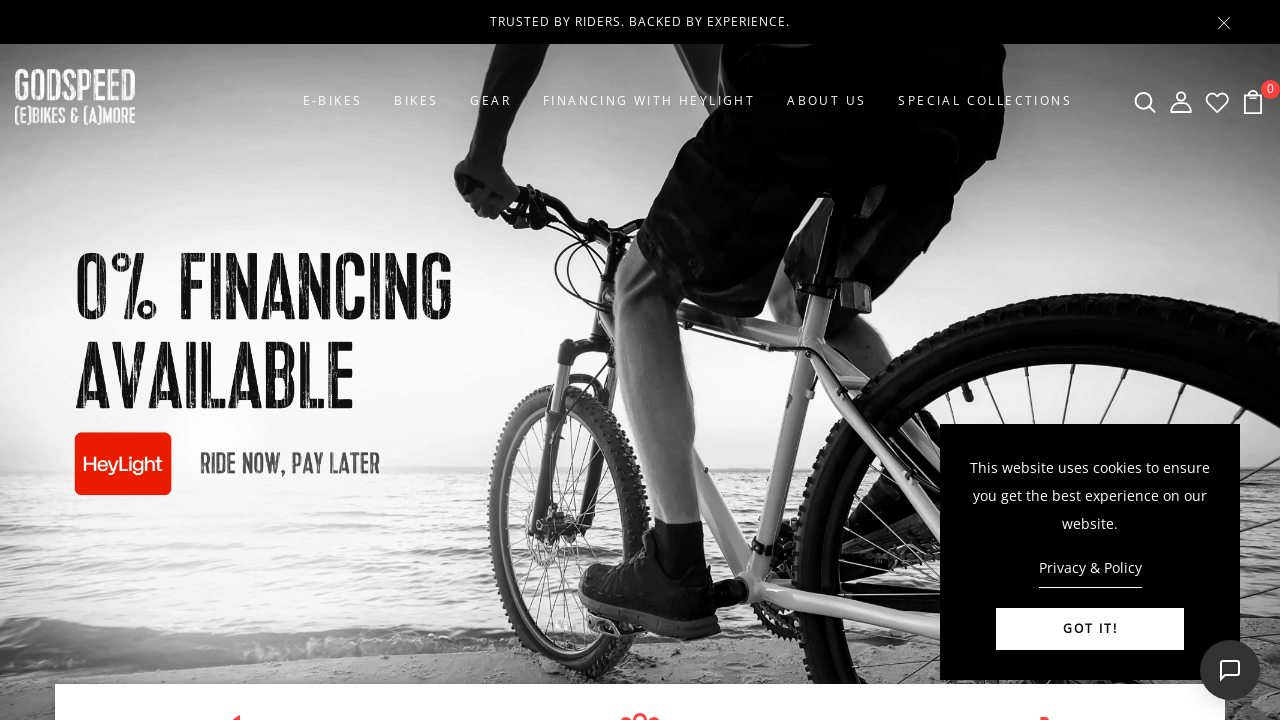

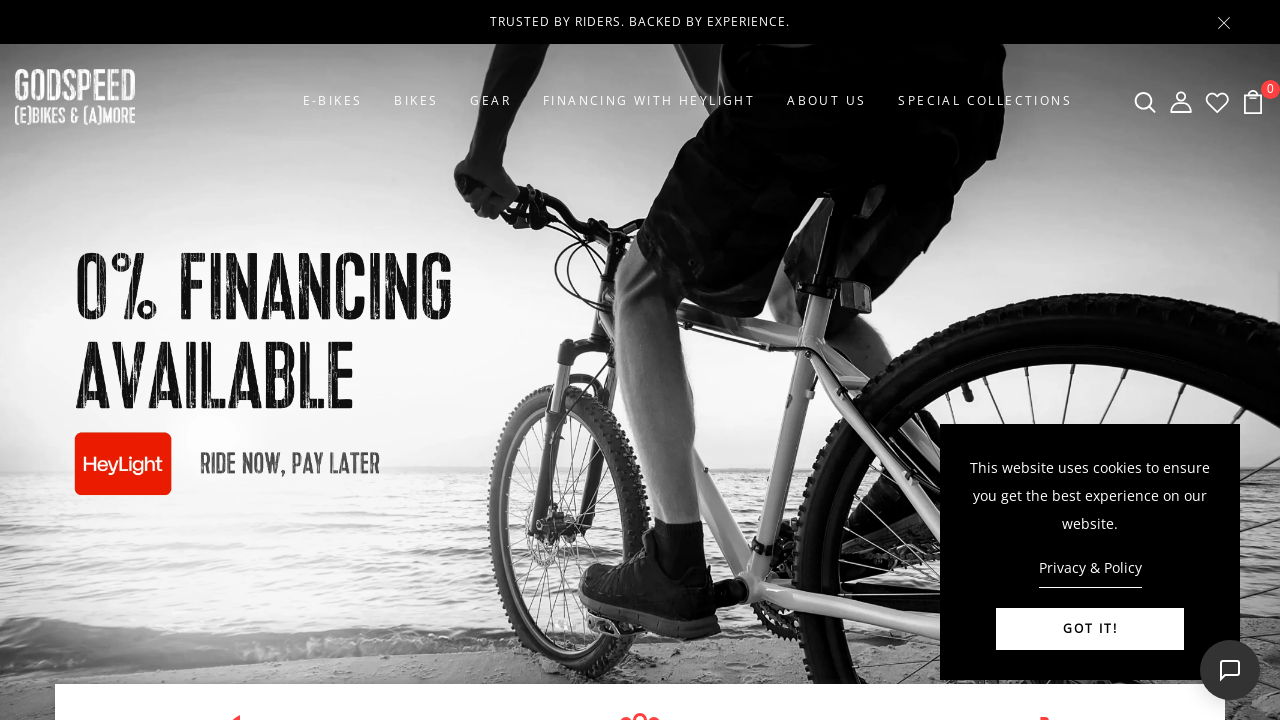